Tests that emoji characters are allowed in todo items

Starting URL: https://todomvc.com/examples/react/dist/

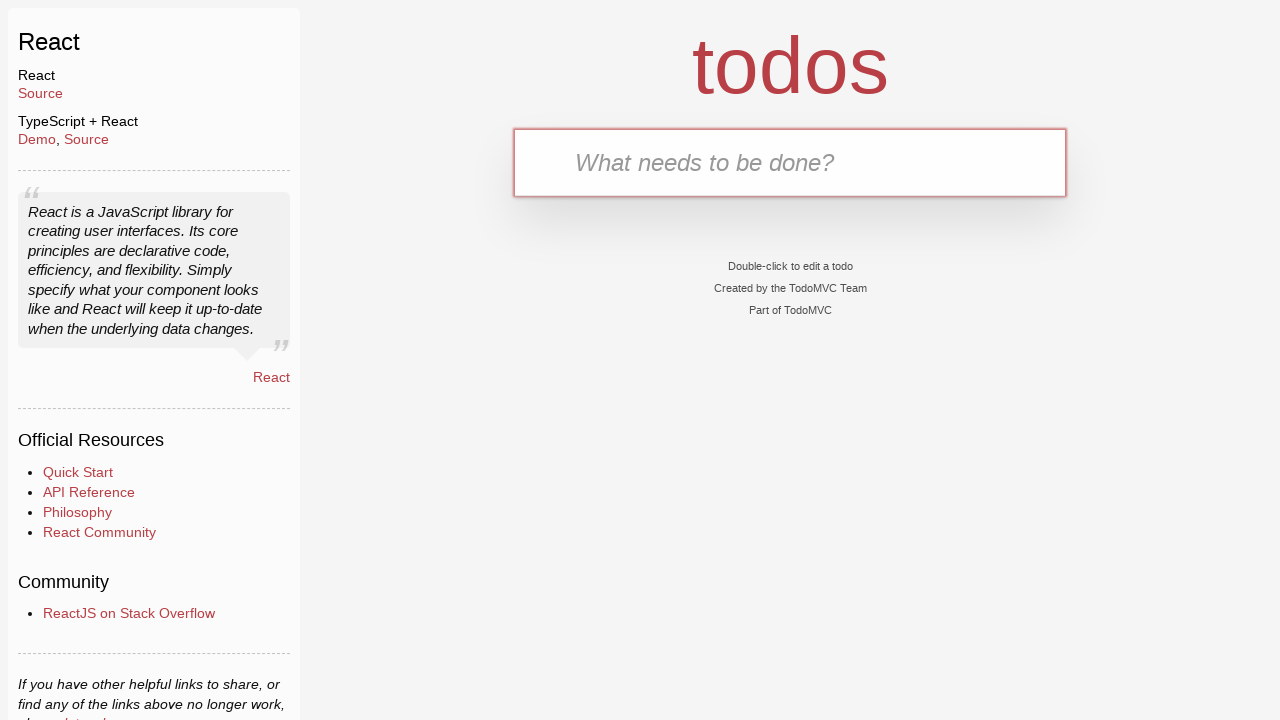

Filled new todo input with emoji character '😊' on .new-todo
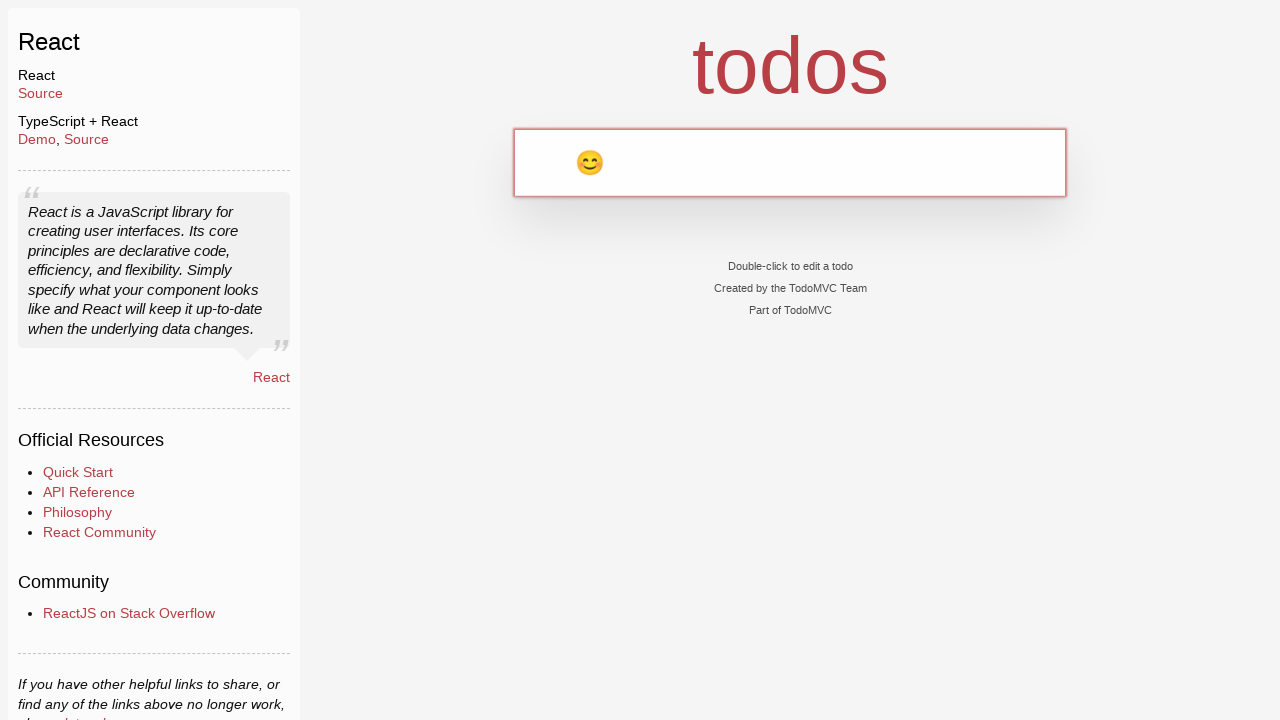

Pressed Enter to add todo item with emoji on .new-todo
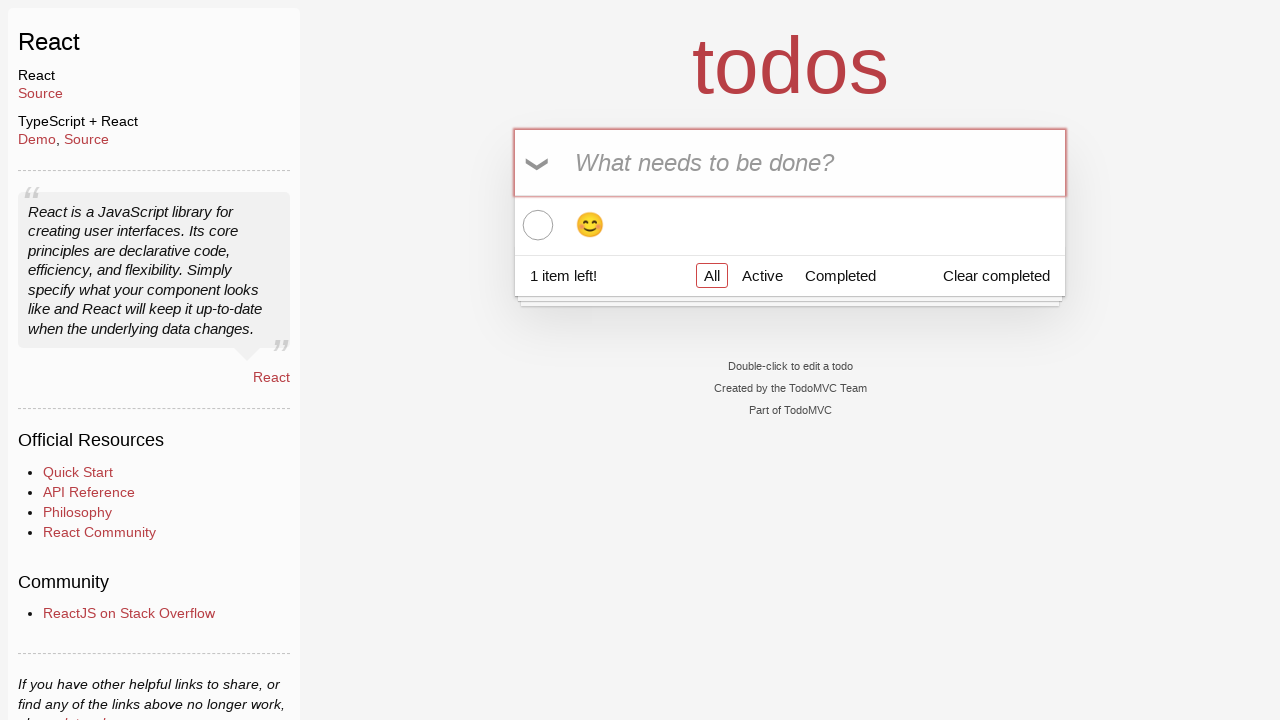

Todo list item loaded in DOM
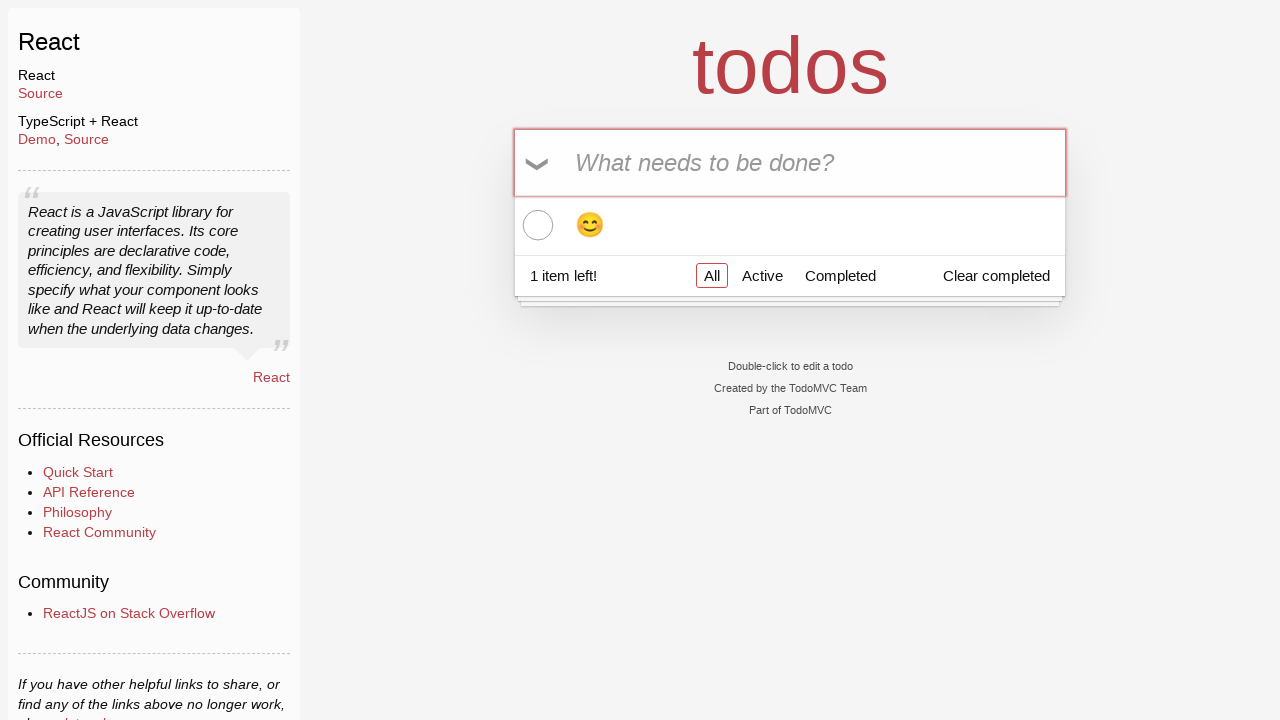

Verified that emoji character '😊' is present in the added todo item
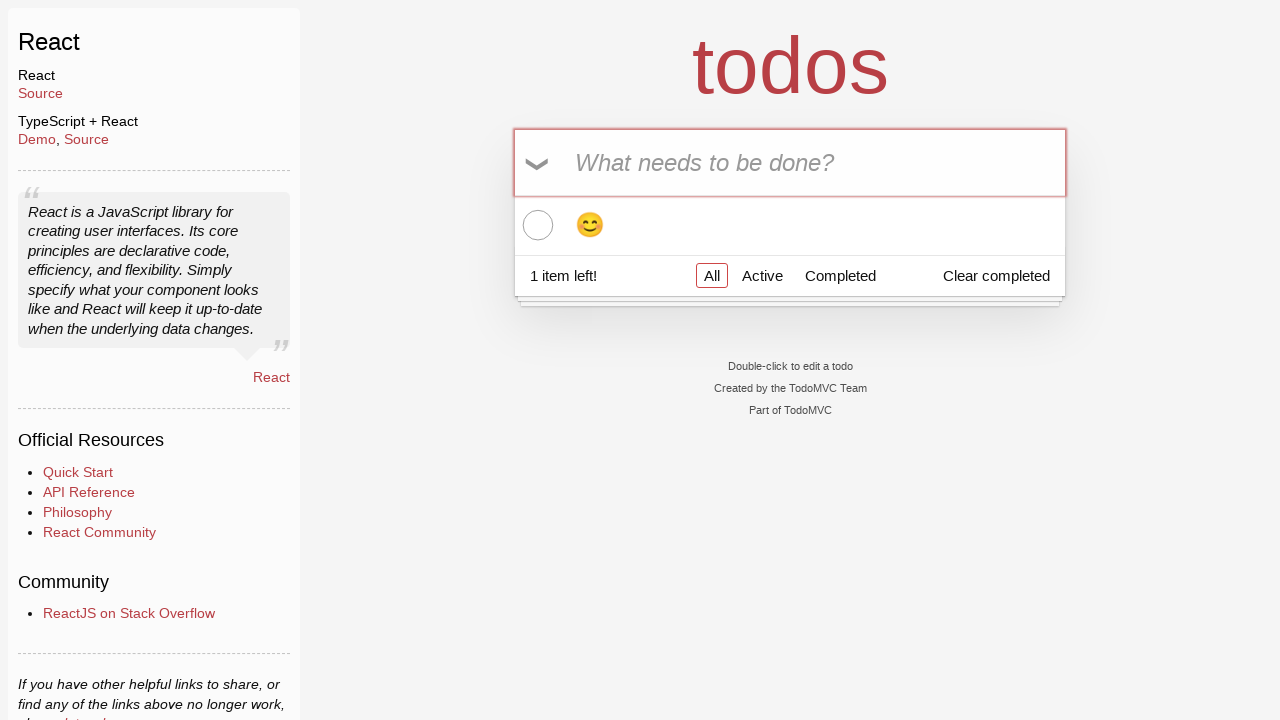

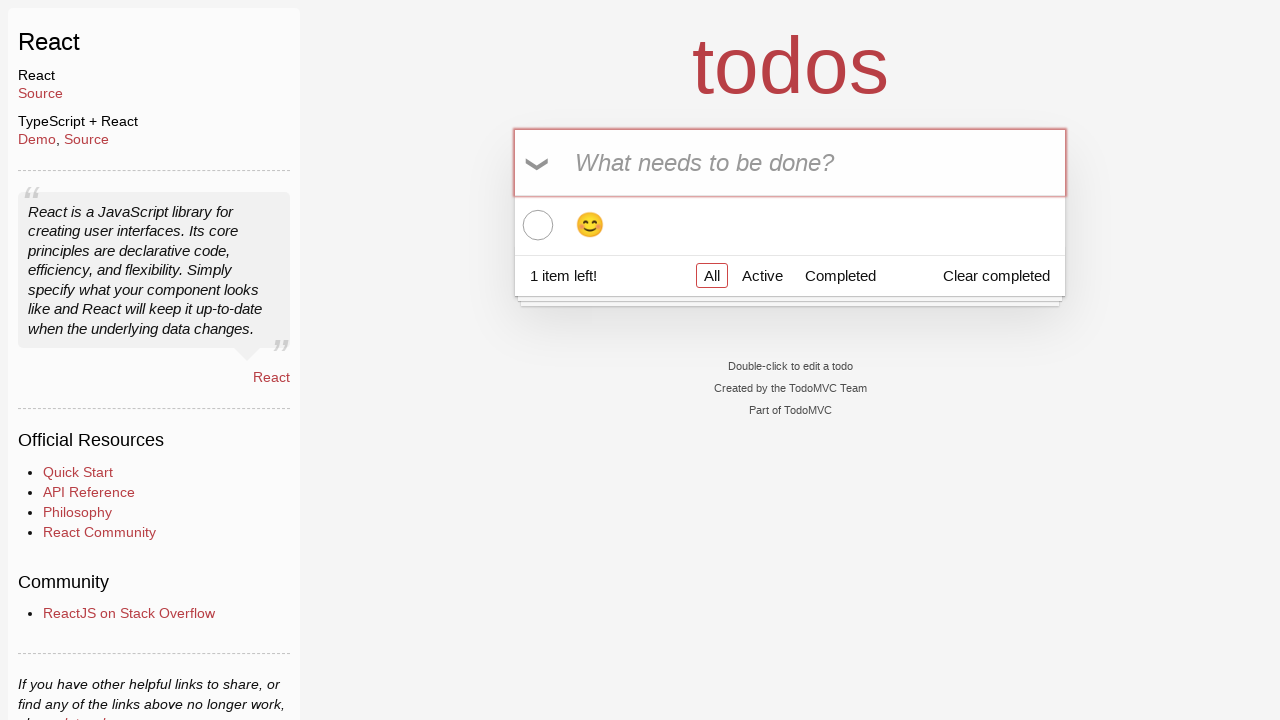